Tests clicking a blue button with dynamic class attributes on the UI Test Automation Playground site

Starting URL: http://uitestingplayground.com/classattr

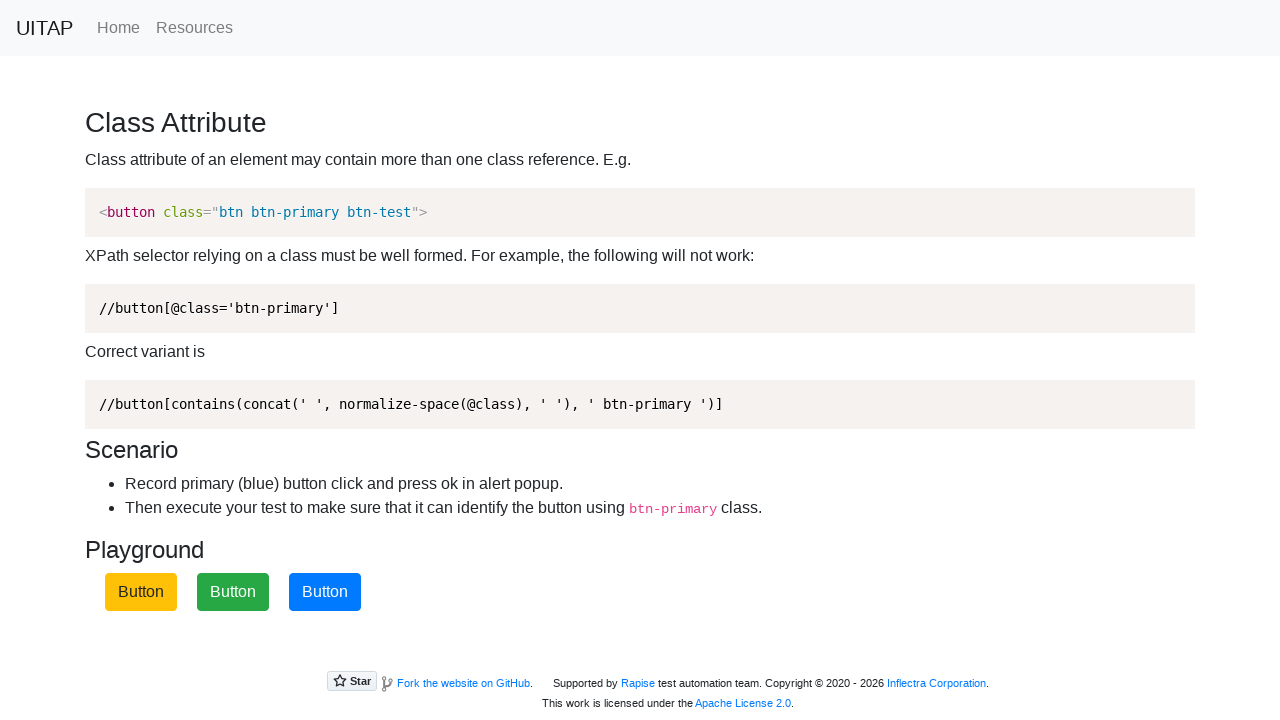

Navigated to UI Test Automation Playground classattr page
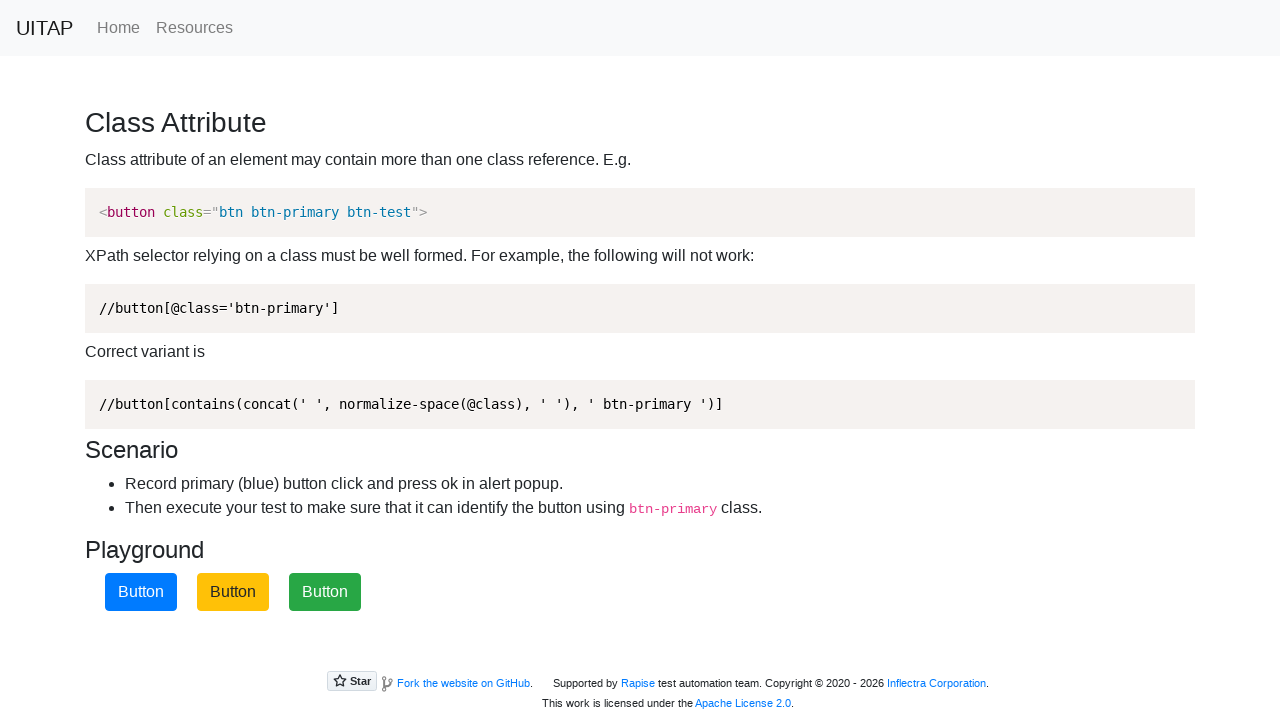

Clicked the blue button with dynamic class attributes at (141, 592) on button.btn-primary
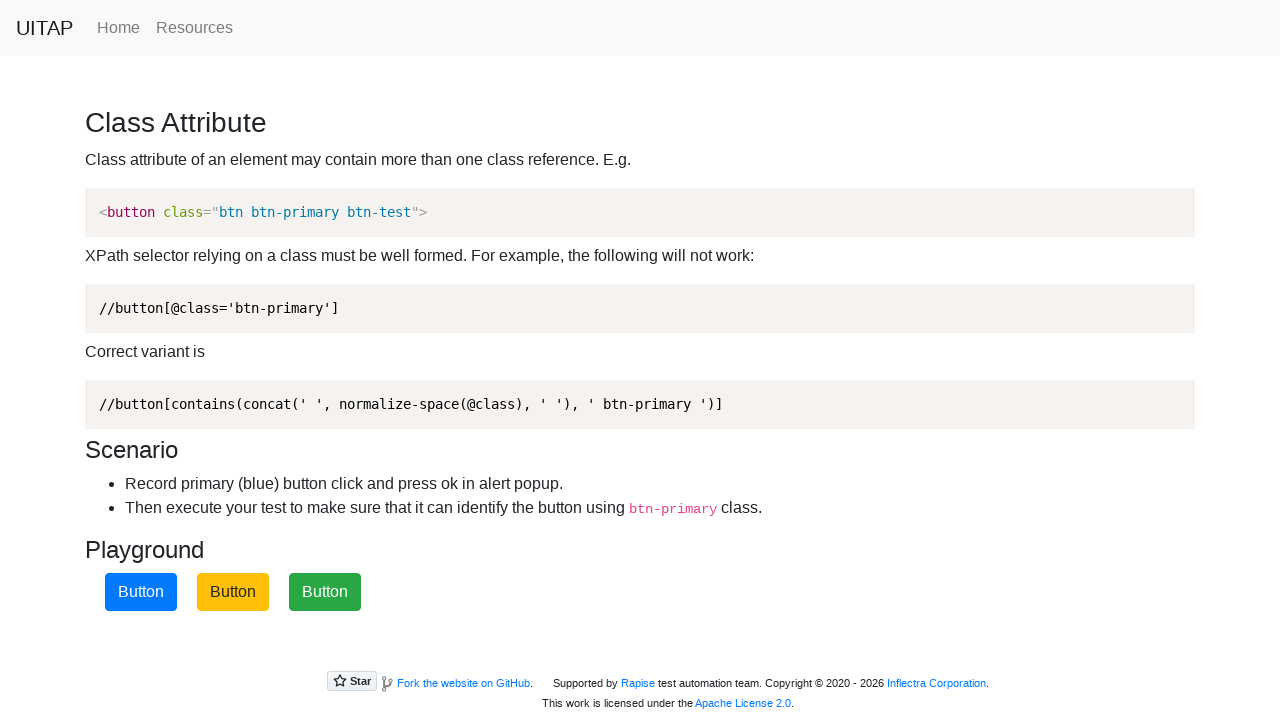

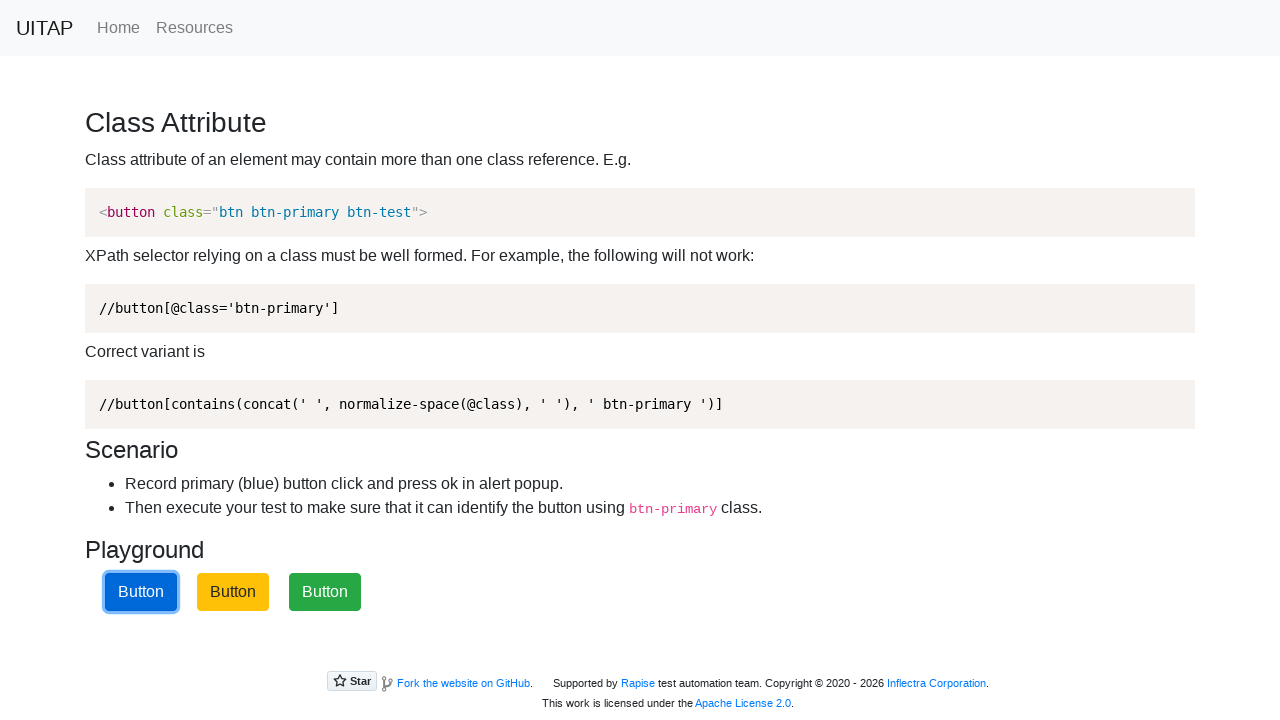